Navigates to a Disco grocery store search results page for "leche" (milk) and verifies that product listings are displayed in the gallery layout.

Starting URL: https://www.disco.com.ar/leche?_q=leche&map=ft

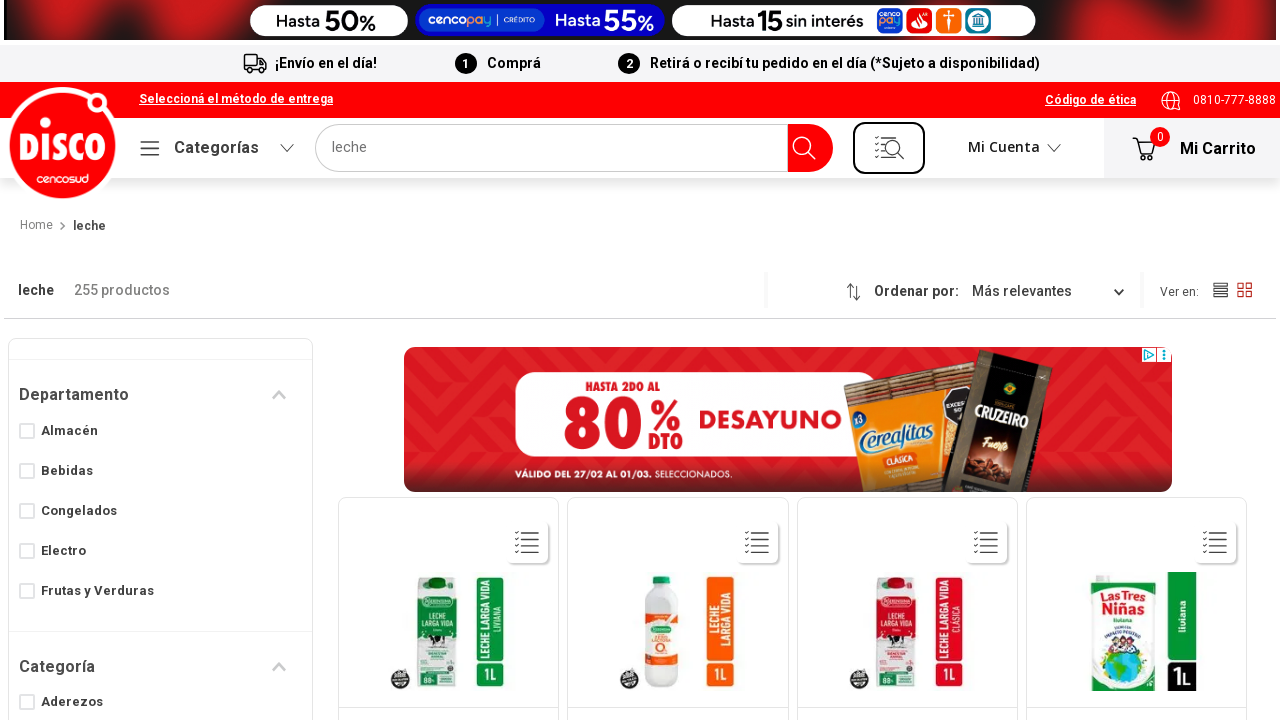

Product gallery container loaded on Disco leche search results page
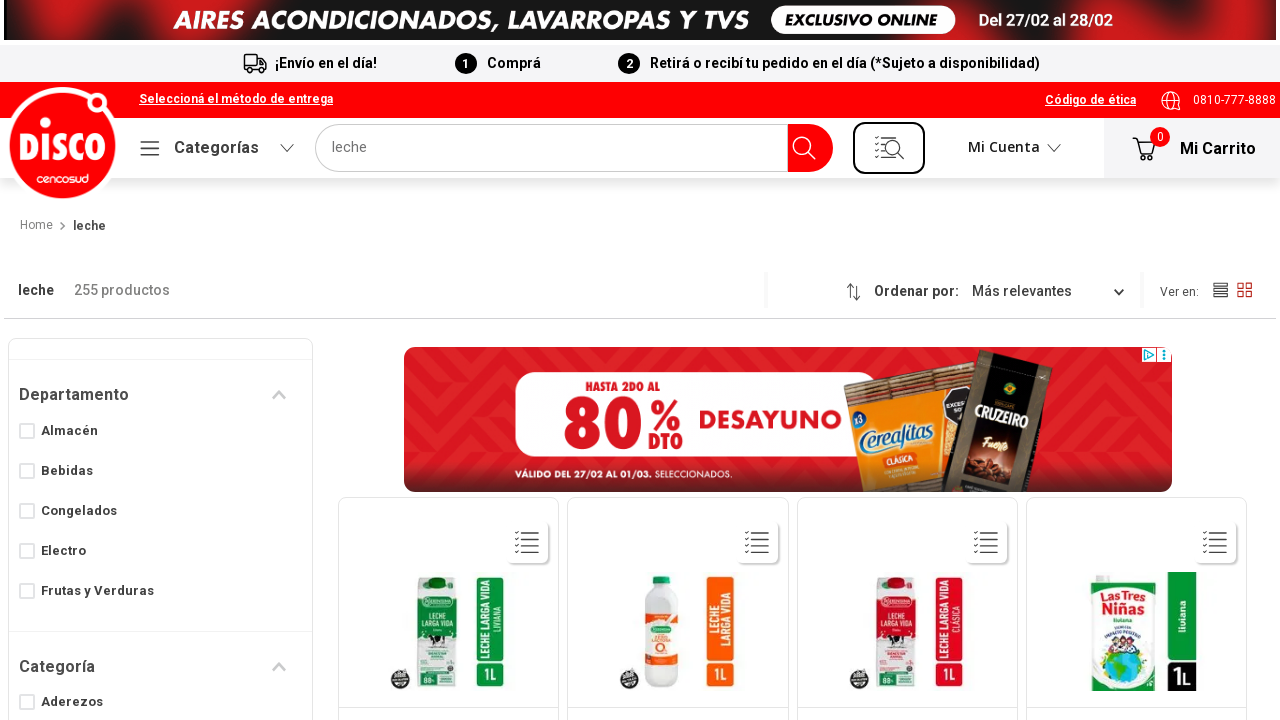

Product brand elements are visible in gallery layout
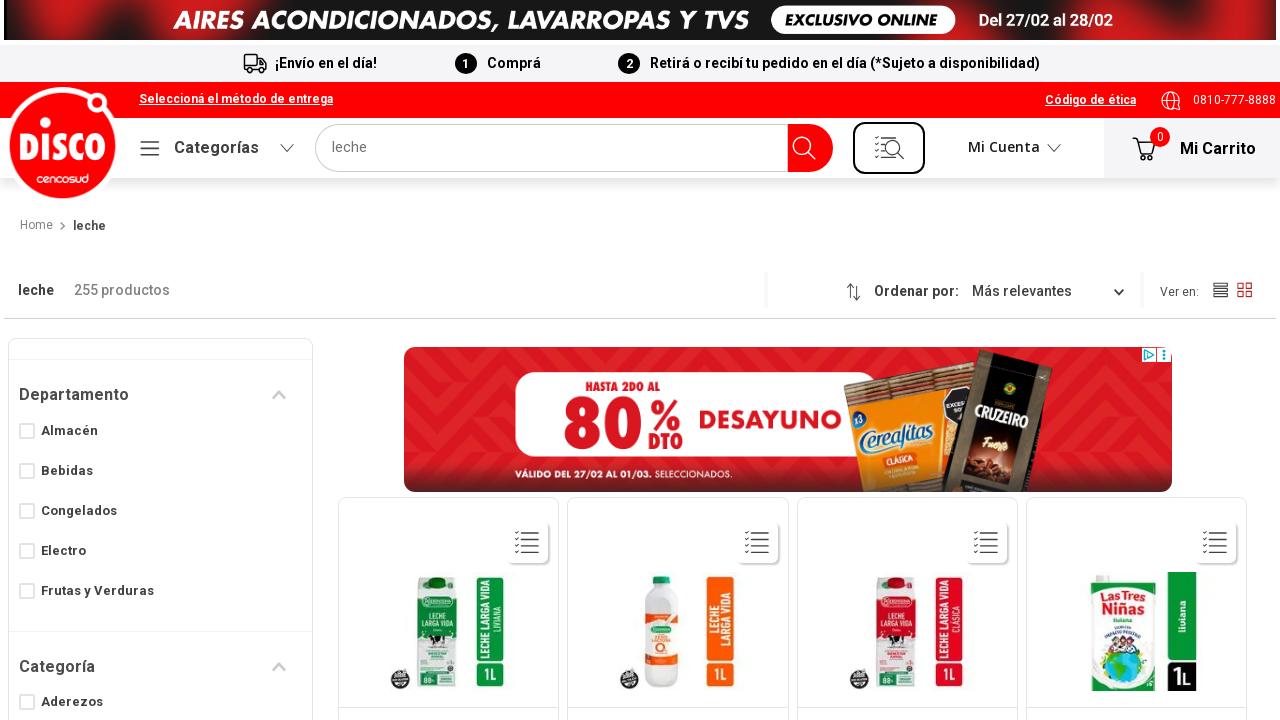

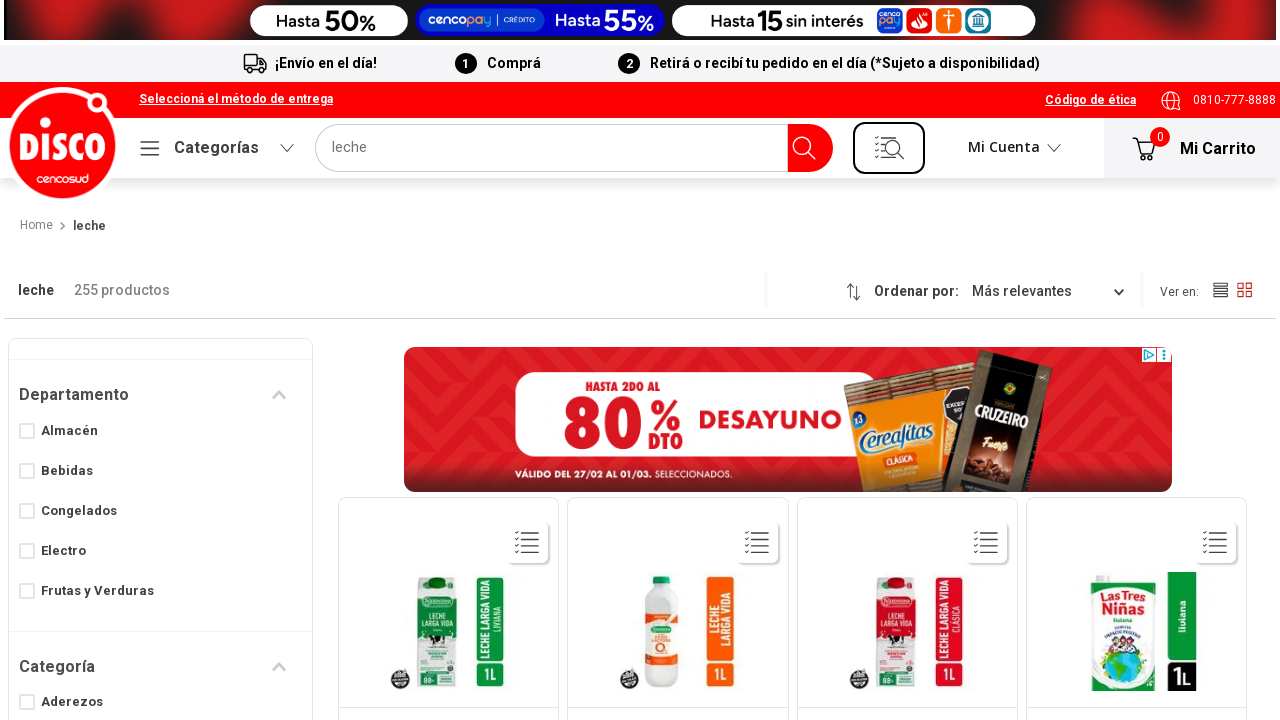